Fills the first input field on a practice page with a name

Starting URL: https://curso-python-selenium.netlify.app/aula_06_a.html

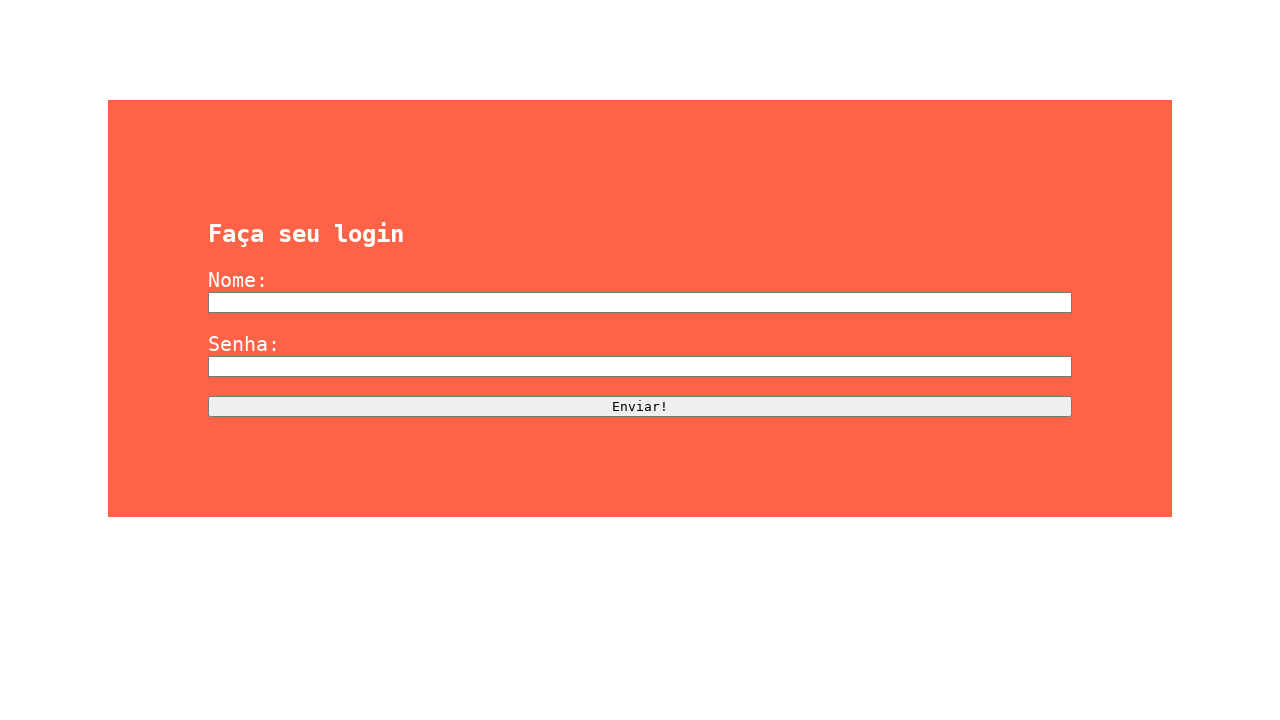

Navigated to practice page
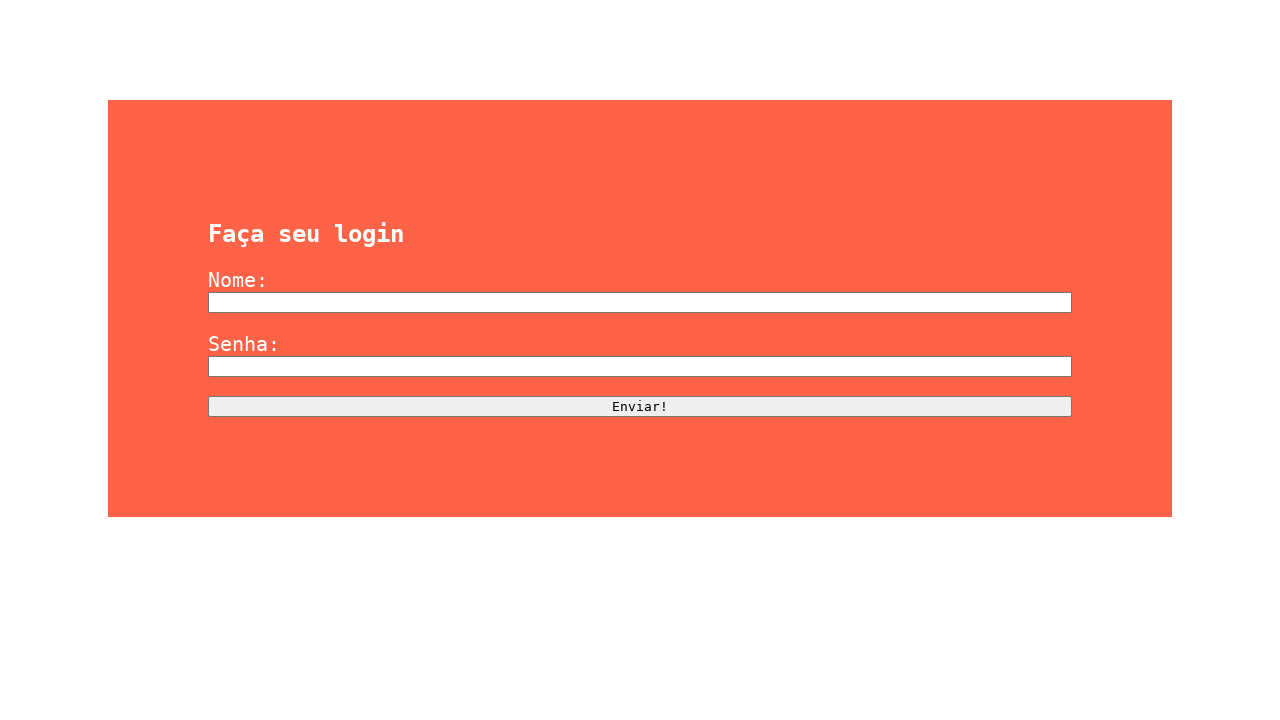

Filled the first input field with 'Gabriel Lopes' on input
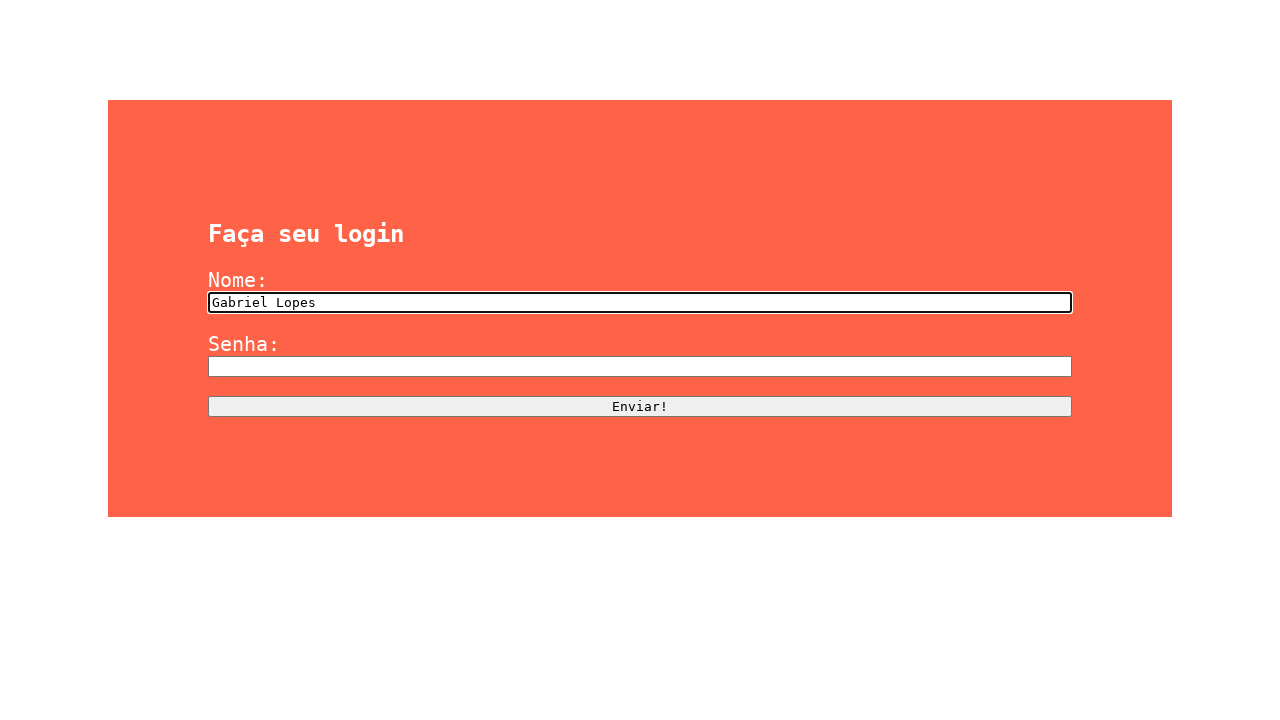

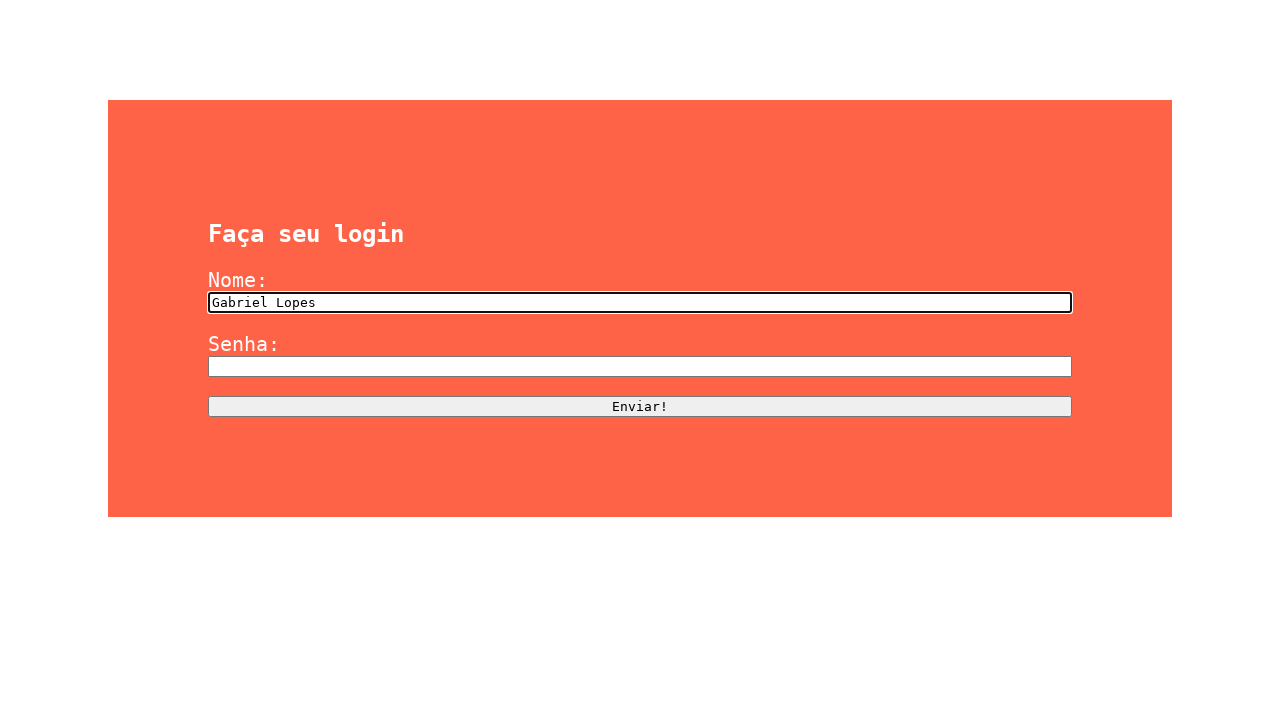